Tests dropdown selection functionality by selecting options using different methods (visible text, index, and value) and verifying the selections

Starting URL: https://v1.training-support.net/selenium/selects

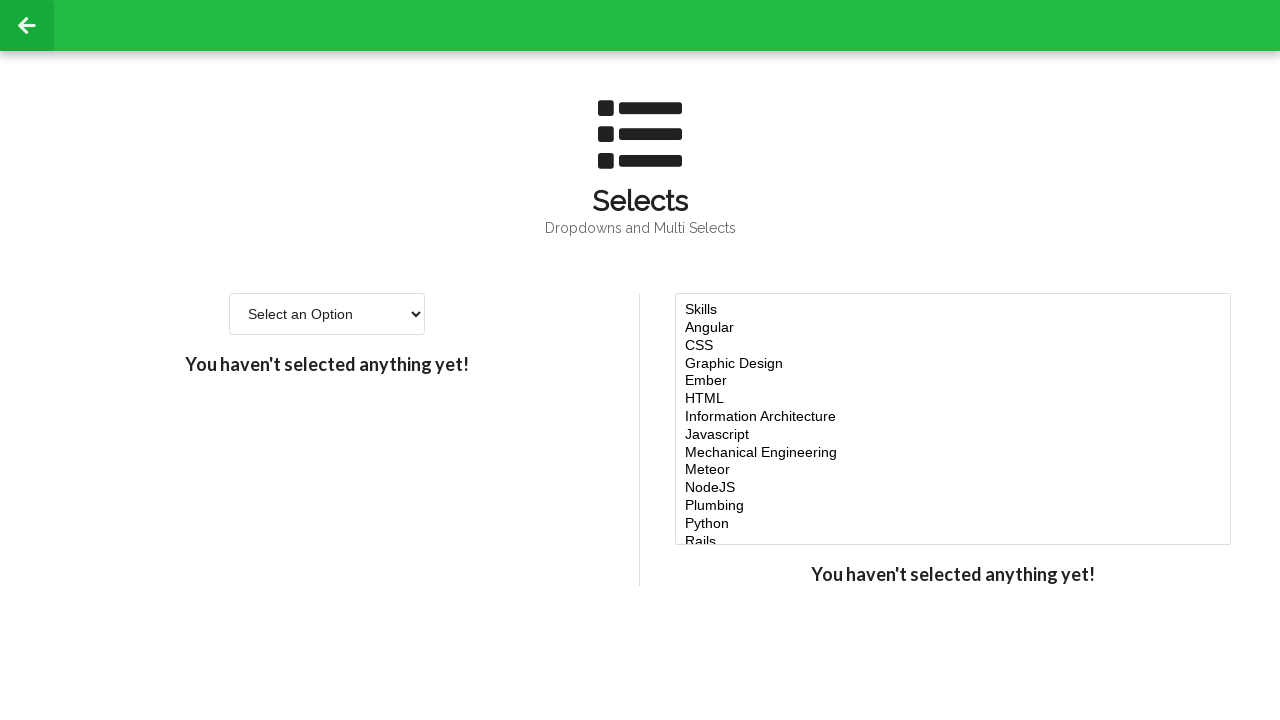

Located the single select dropdown element
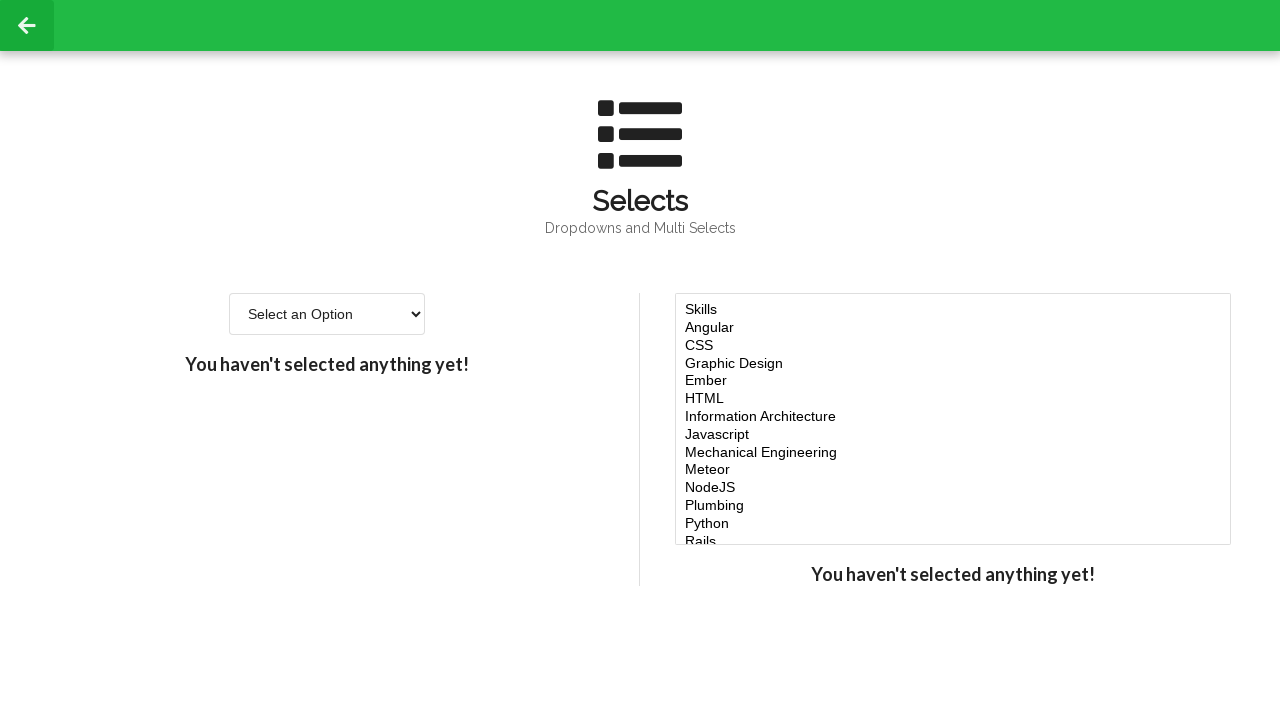

Selected 'Option 2' by visible text on #single-select
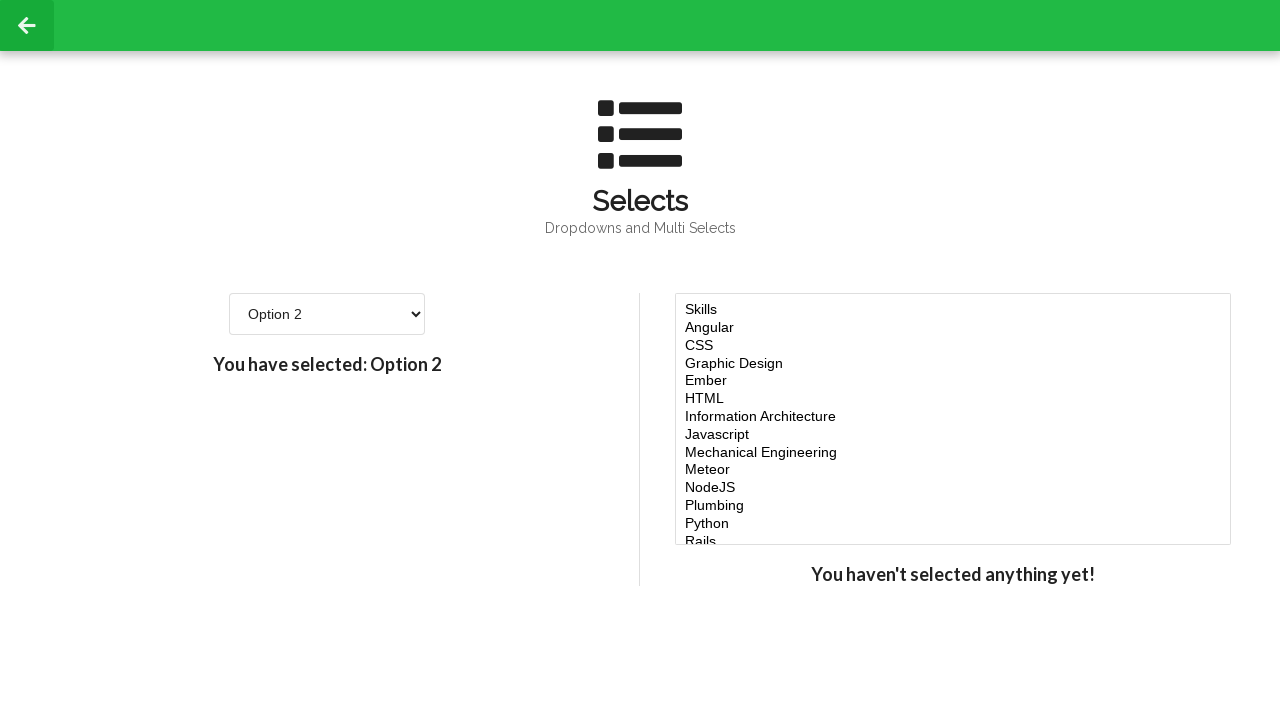

Verified selected option: Option 2
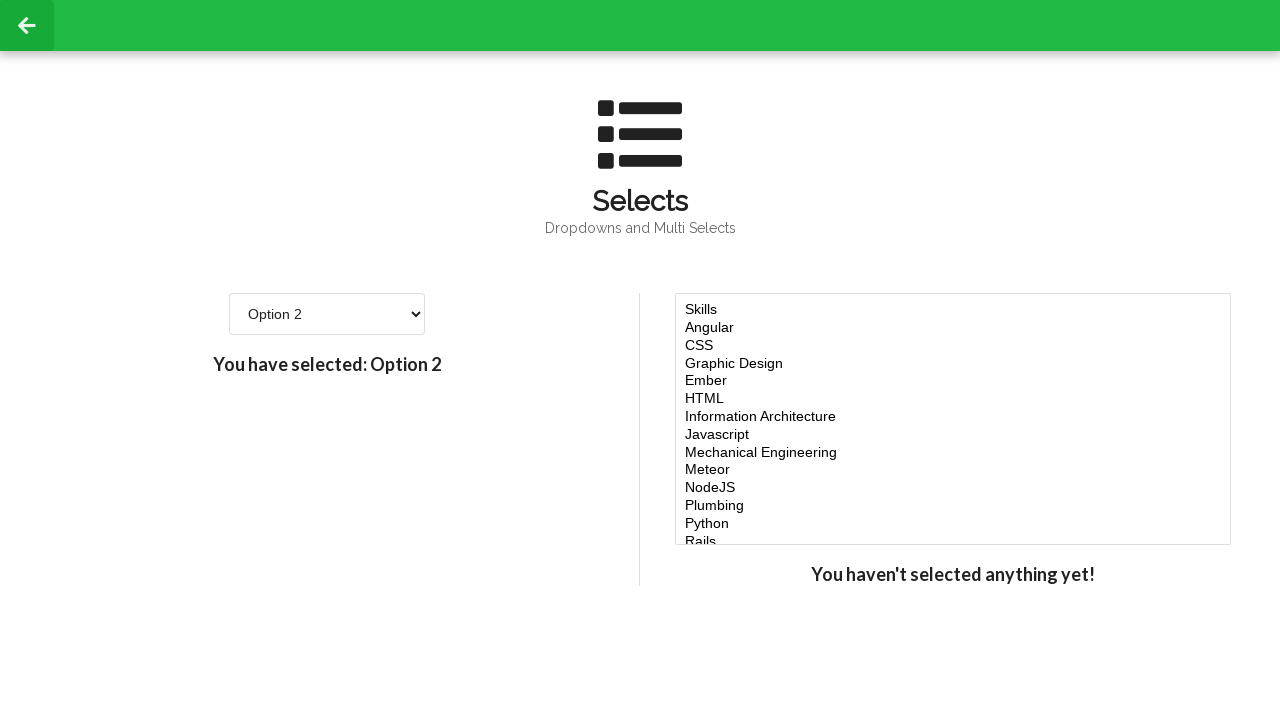

Selected option by index 3 on #single-select
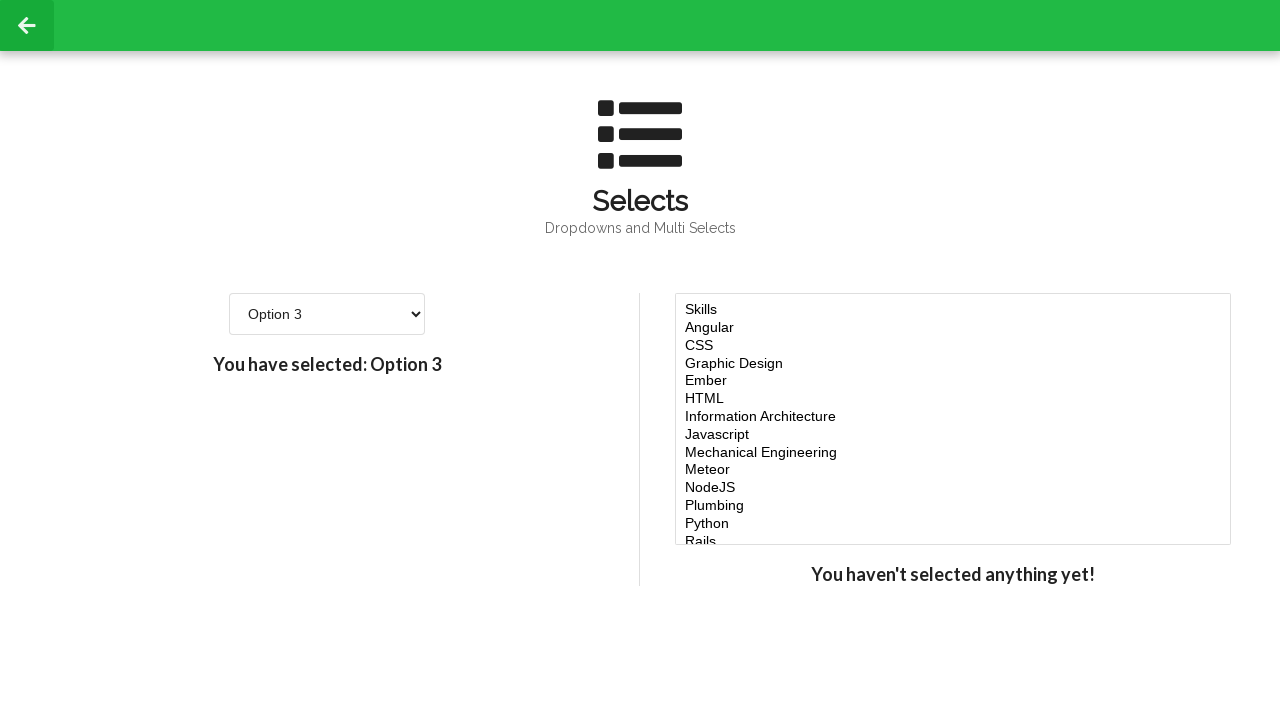

Verified selected option: Option 3
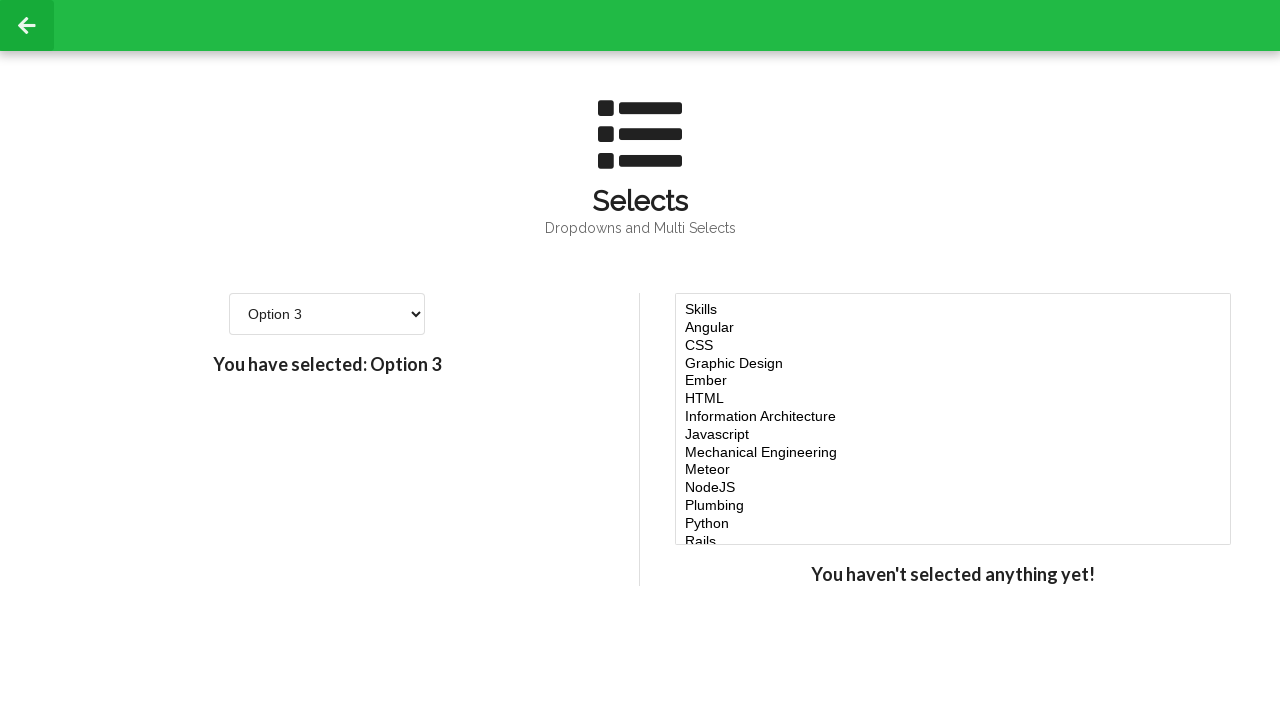

Selected option by value '4' on #single-select
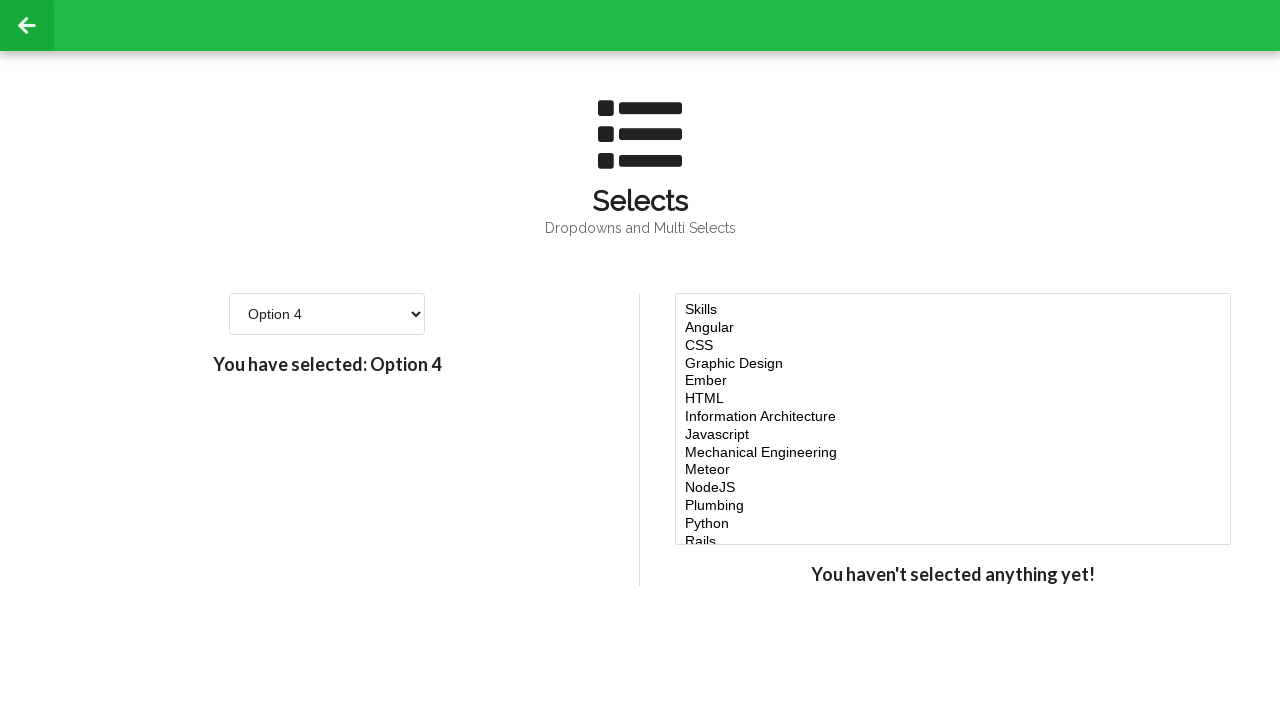

Verified selected option: Option 4
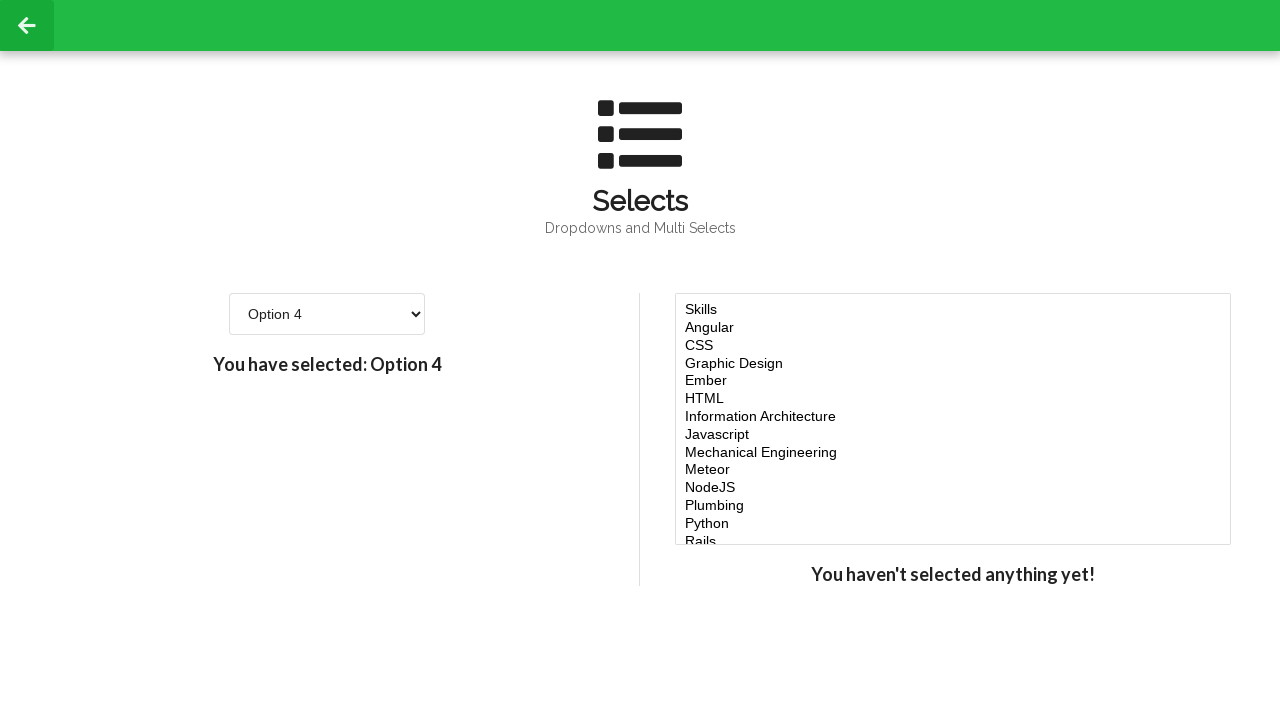

Retrieved all available options from dropdown
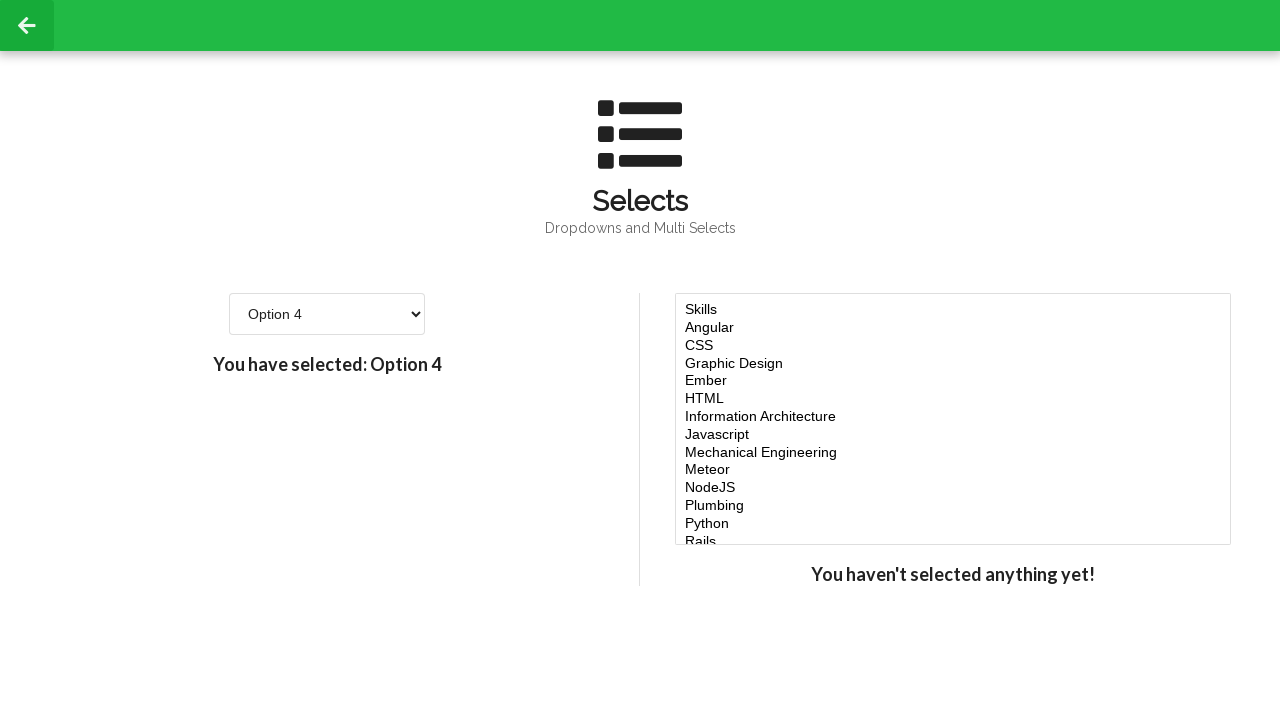

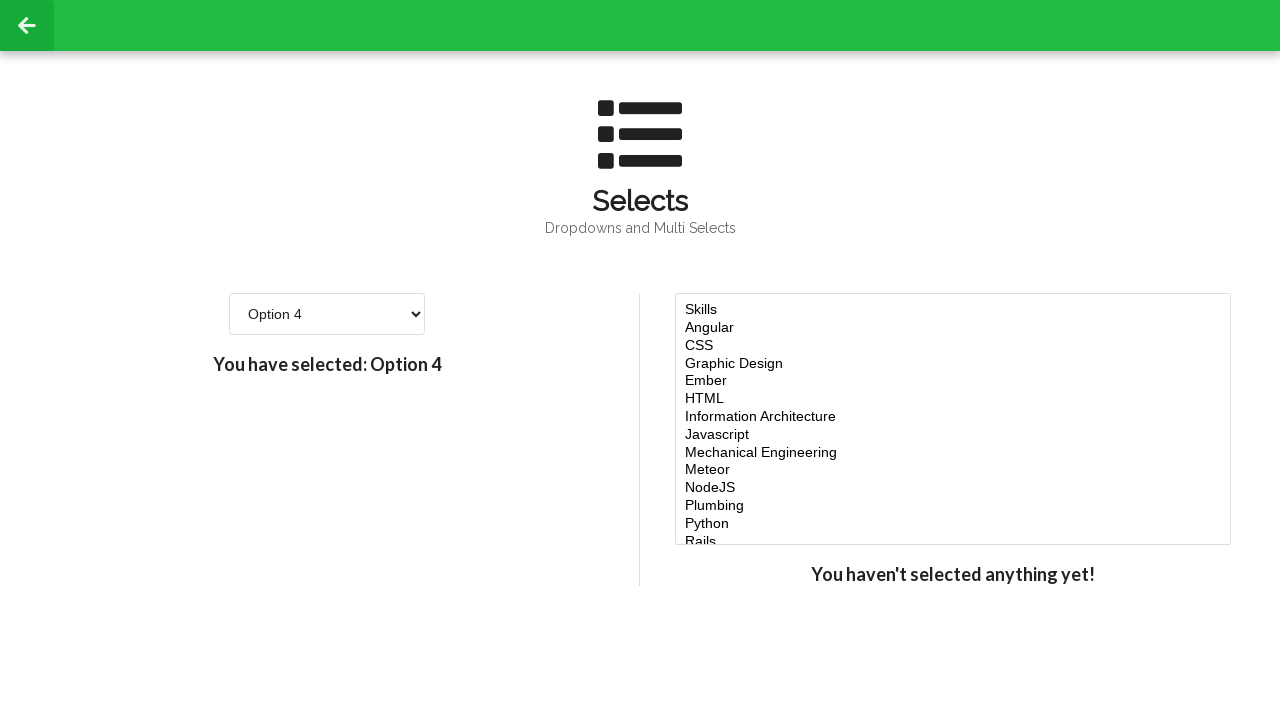